Tests that edits are saved when the input loses focus (blur event)

Starting URL: https://demo.playwright.dev/todomvc

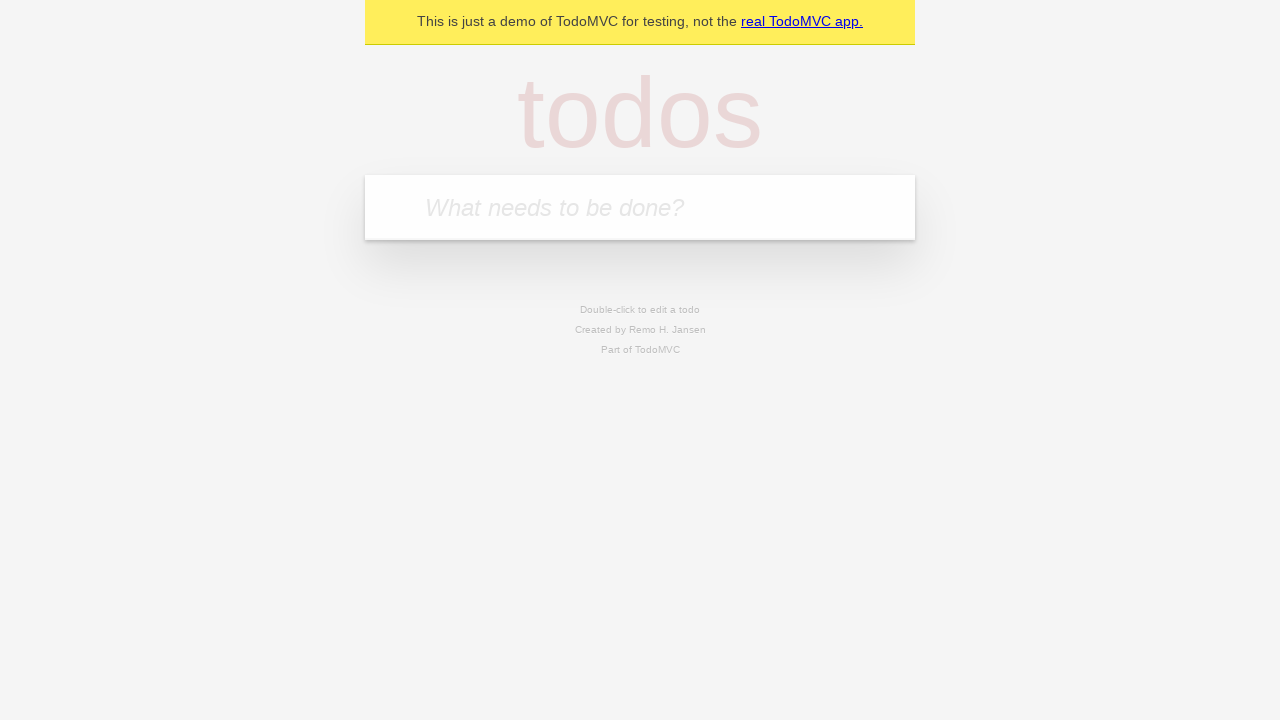

Filled new todo input with 'buy some cheese' on internal:attr=[placeholder="What needs to be done?"i]
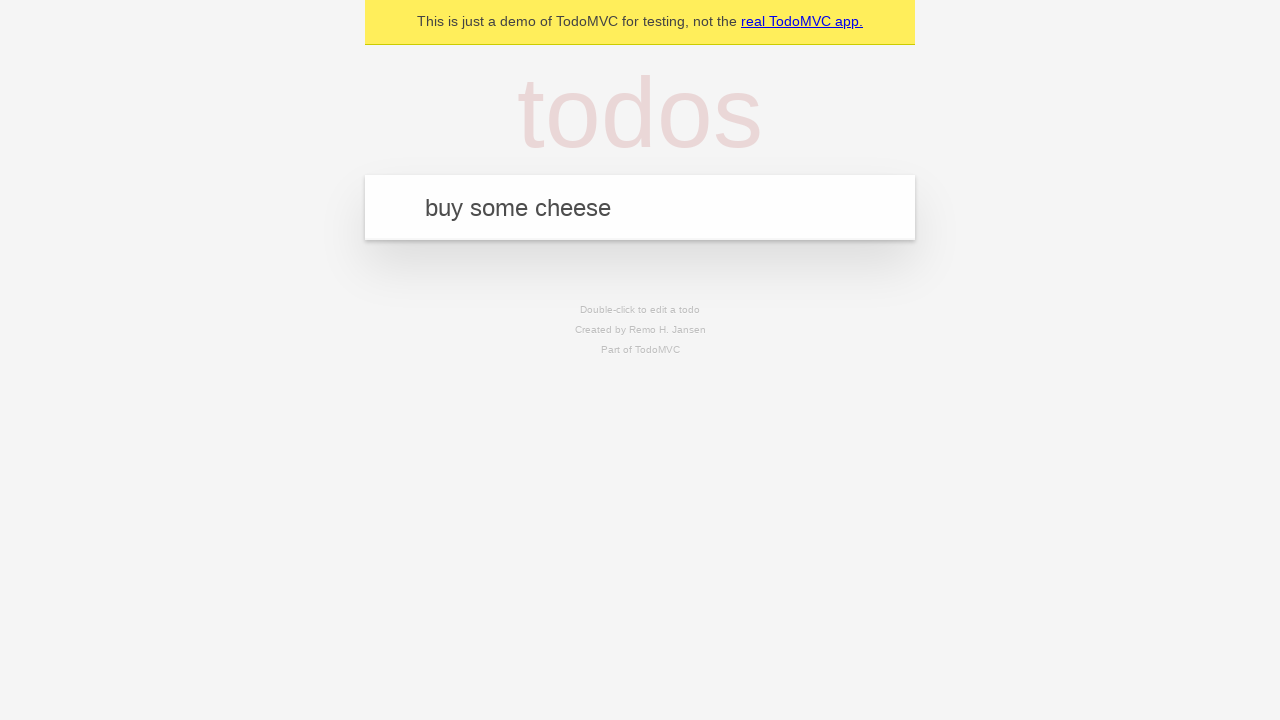

Pressed Enter to create todo 'buy some cheese' on internal:attr=[placeholder="What needs to be done?"i]
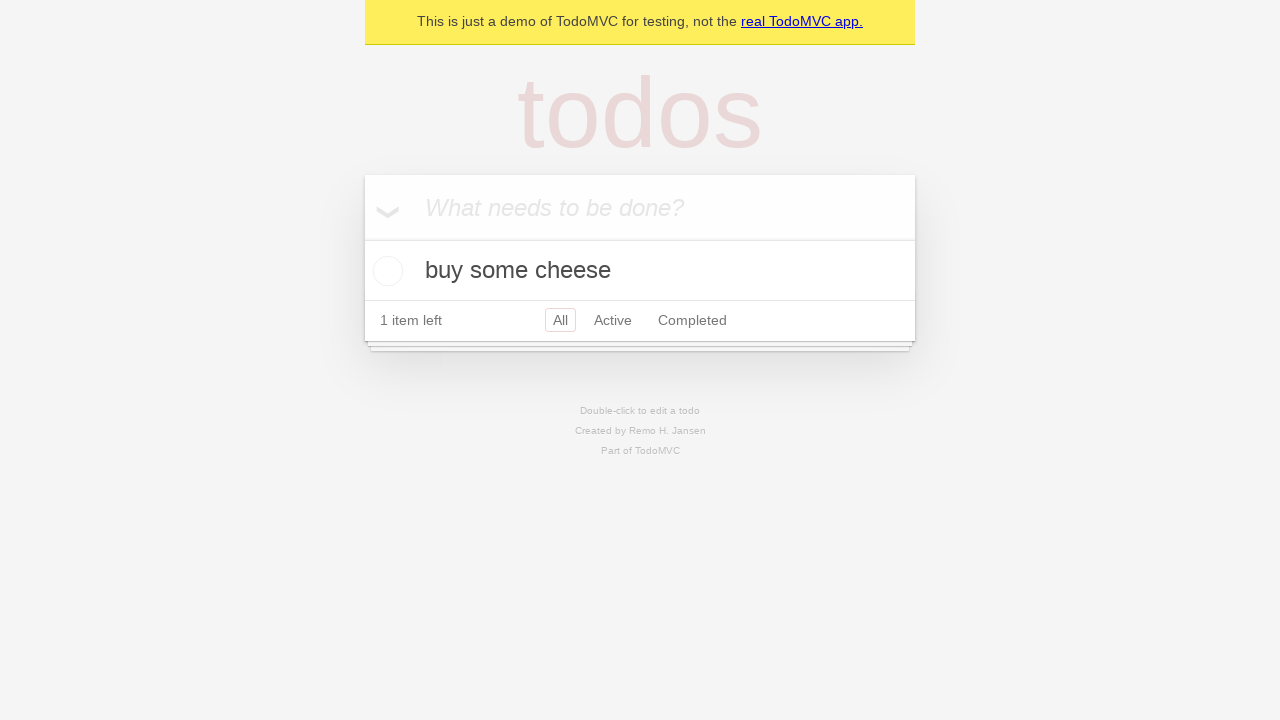

Filled new todo input with 'feed the cat' on internal:attr=[placeholder="What needs to be done?"i]
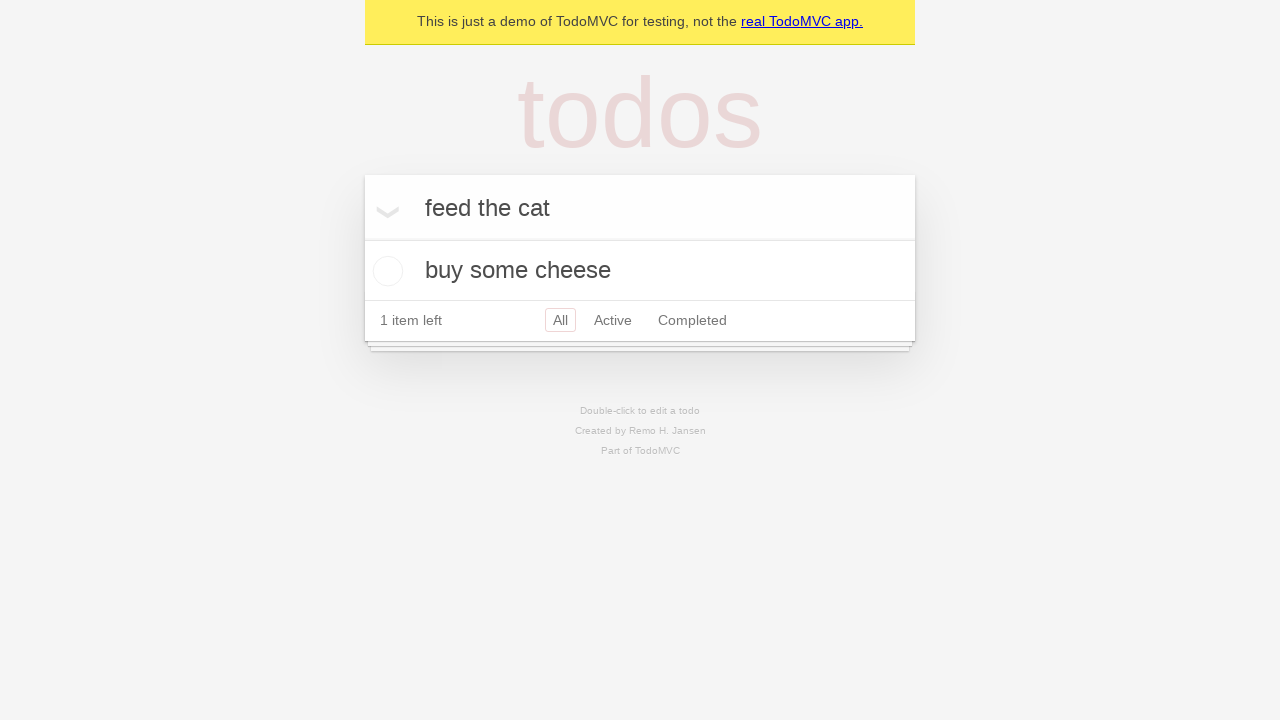

Pressed Enter to create todo 'feed the cat' on internal:attr=[placeholder="What needs to be done?"i]
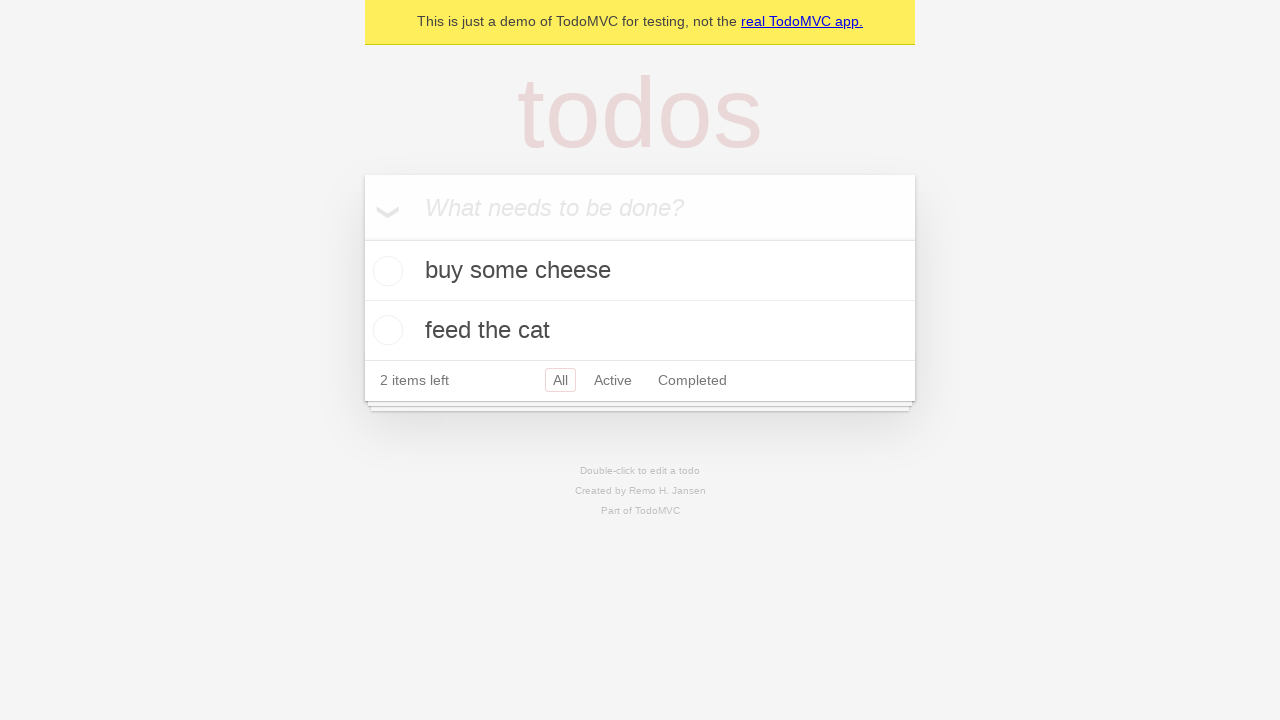

Filled new todo input with 'book a doctors appointment' on internal:attr=[placeholder="What needs to be done?"i]
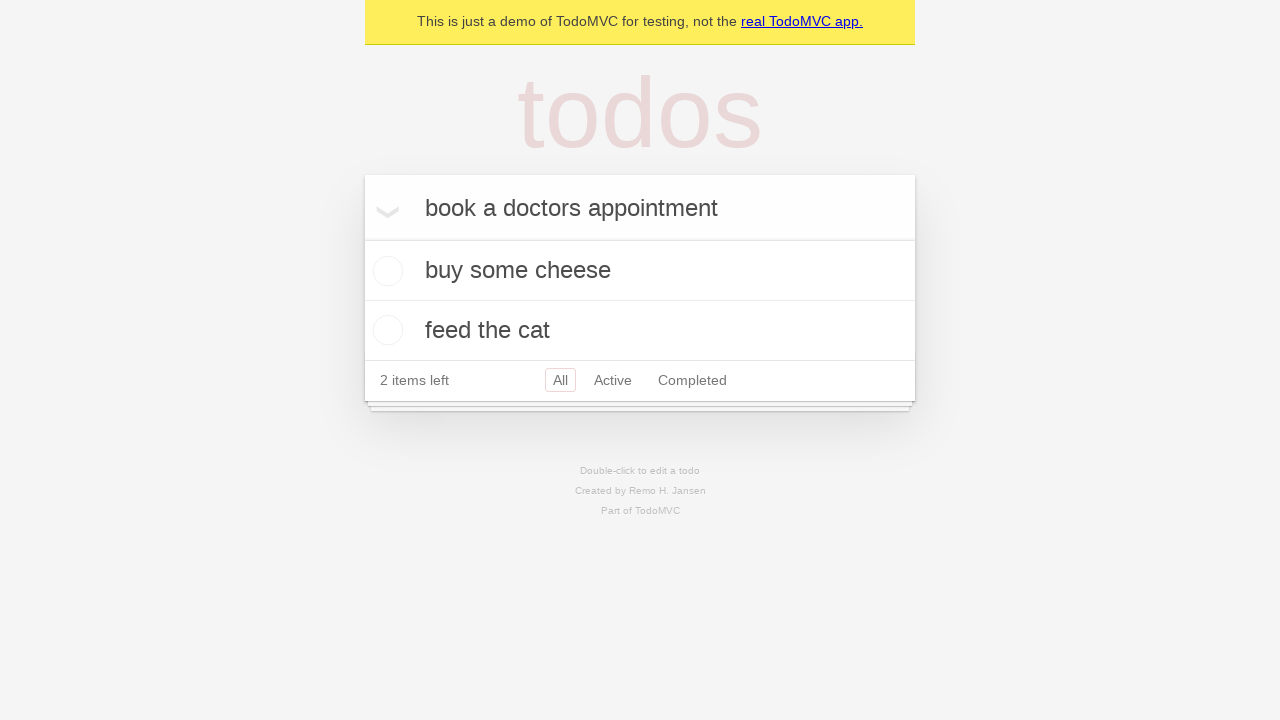

Pressed Enter to create todo 'book a doctors appointment' on internal:attr=[placeholder="What needs to be done?"i]
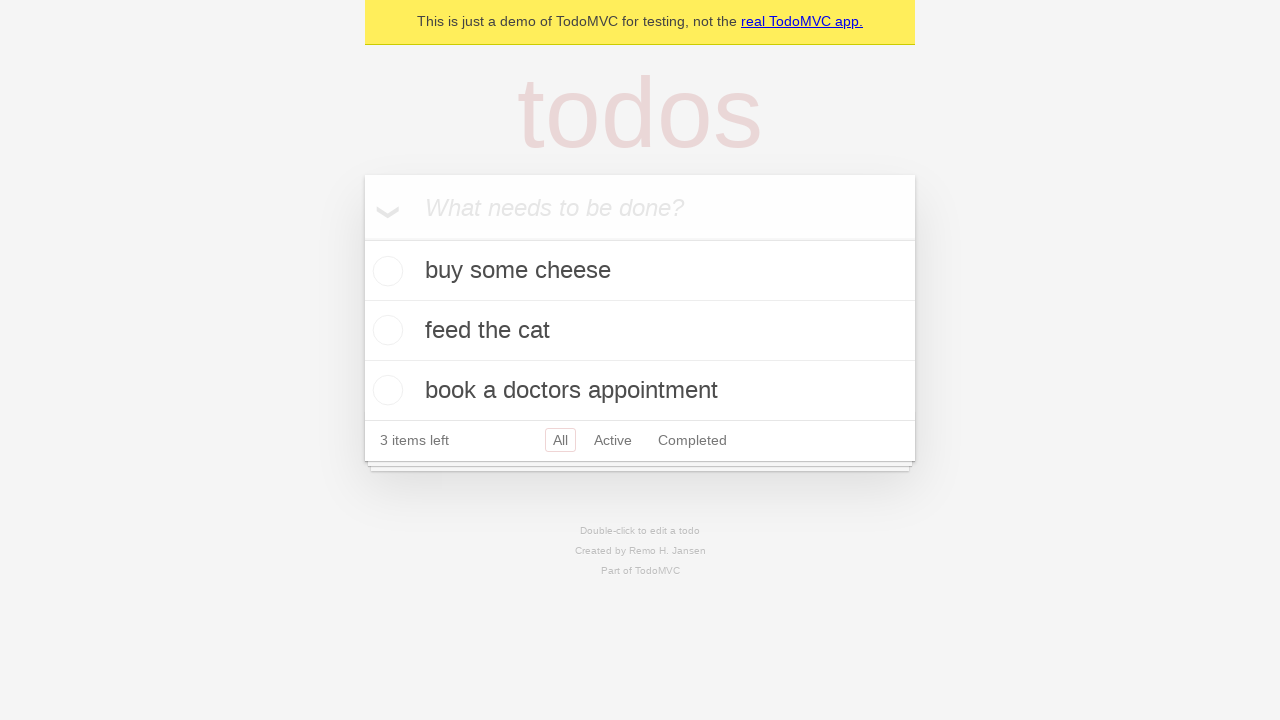

Double-clicked second todo to enter edit mode at (640, 331) on internal:testid=[data-testid="todo-item"s] >> nth=1
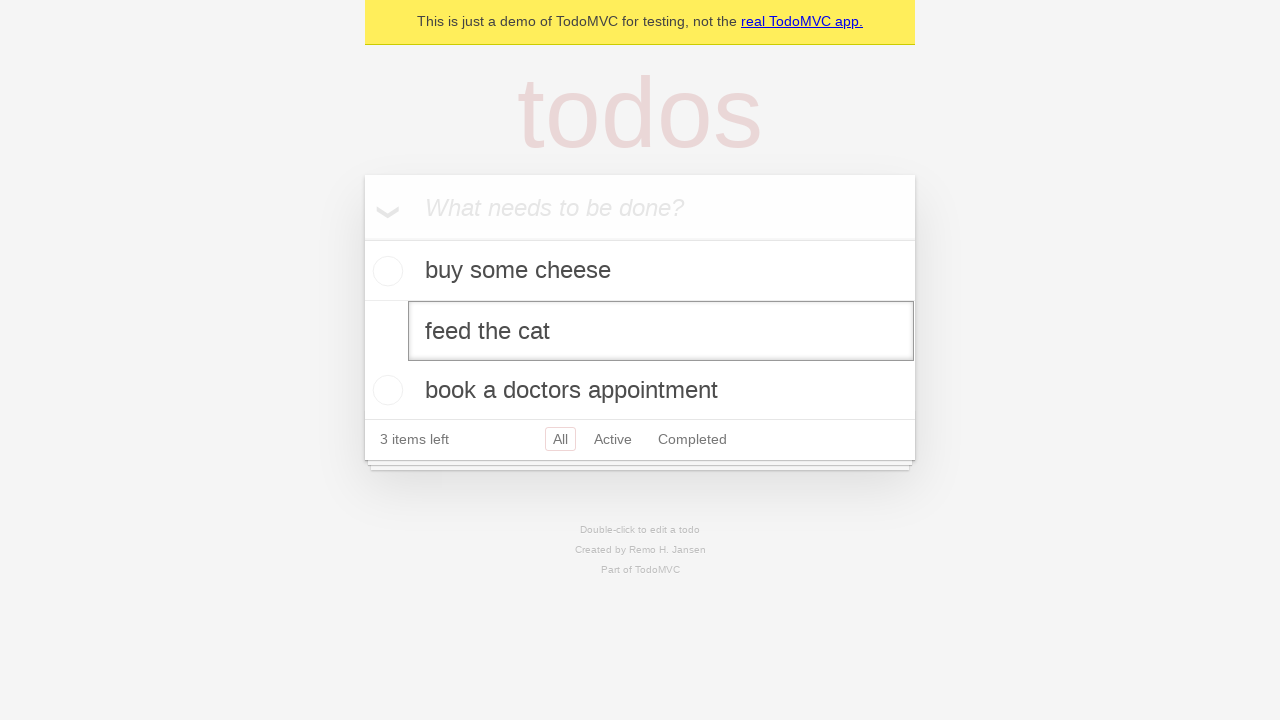

Filled edit textbox with 'buy some sausages' on internal:testid=[data-testid="todo-item"s] >> nth=1 >> internal:role=textbox[nam
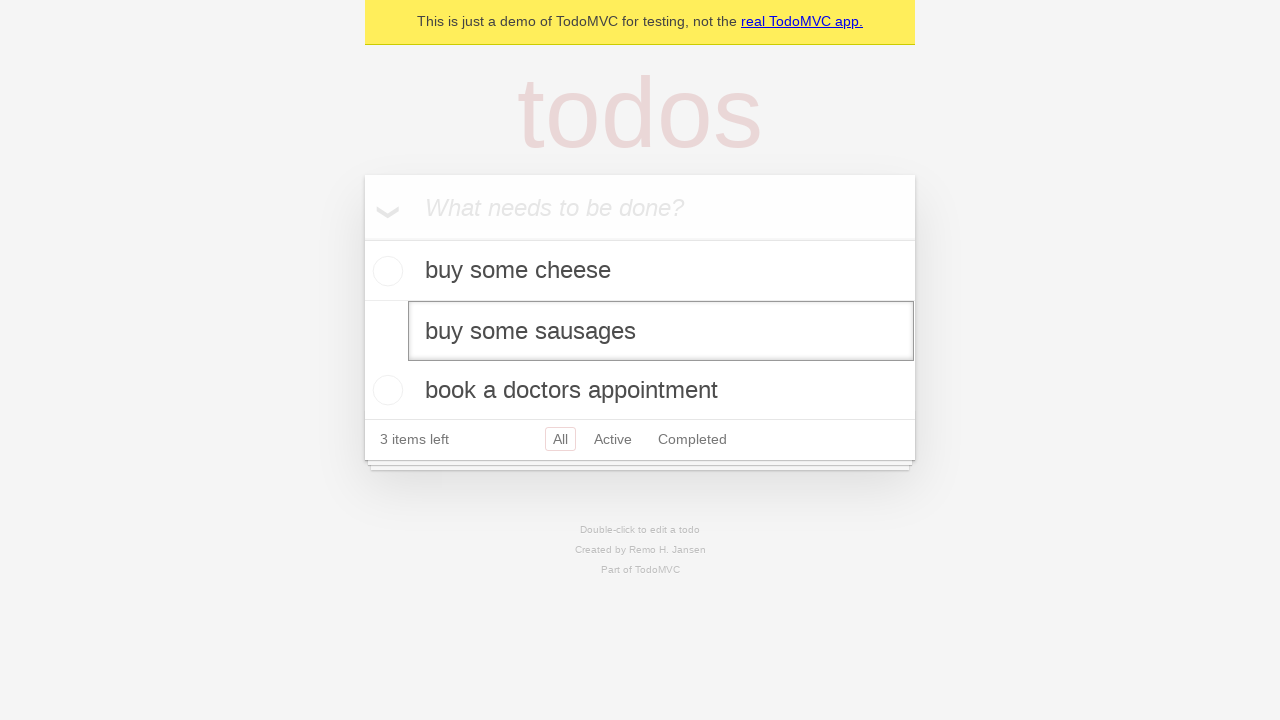

Triggered blur event on edit textbox to save changes
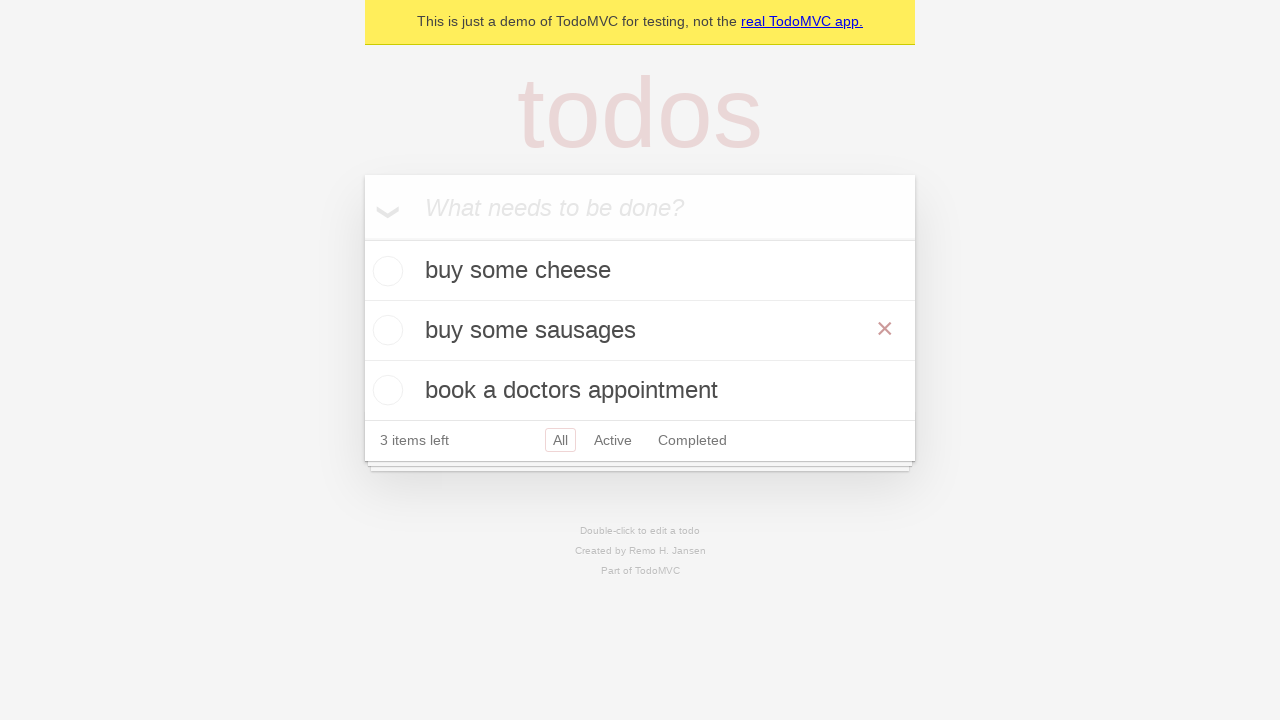

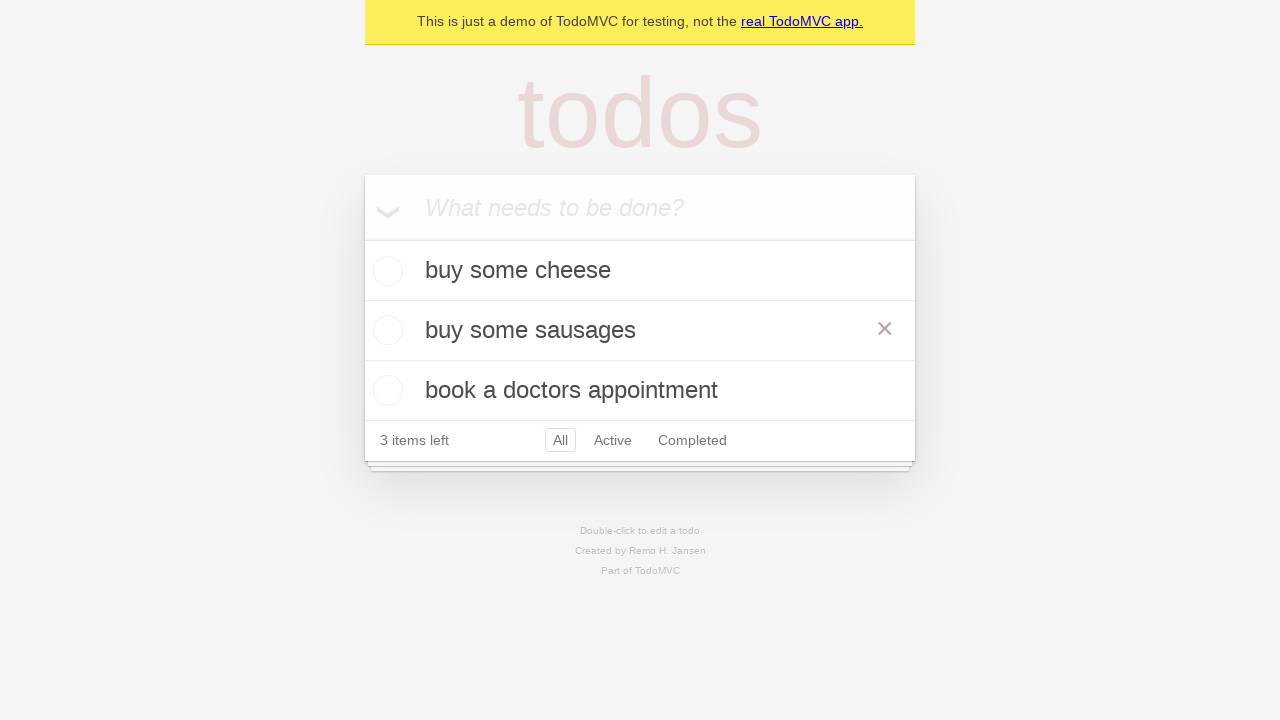